Tests alert dialog handling by clicking the alert button and accepting the alert dialog that appears

Starting URL: https://testautomationpractice.blogspot.com/

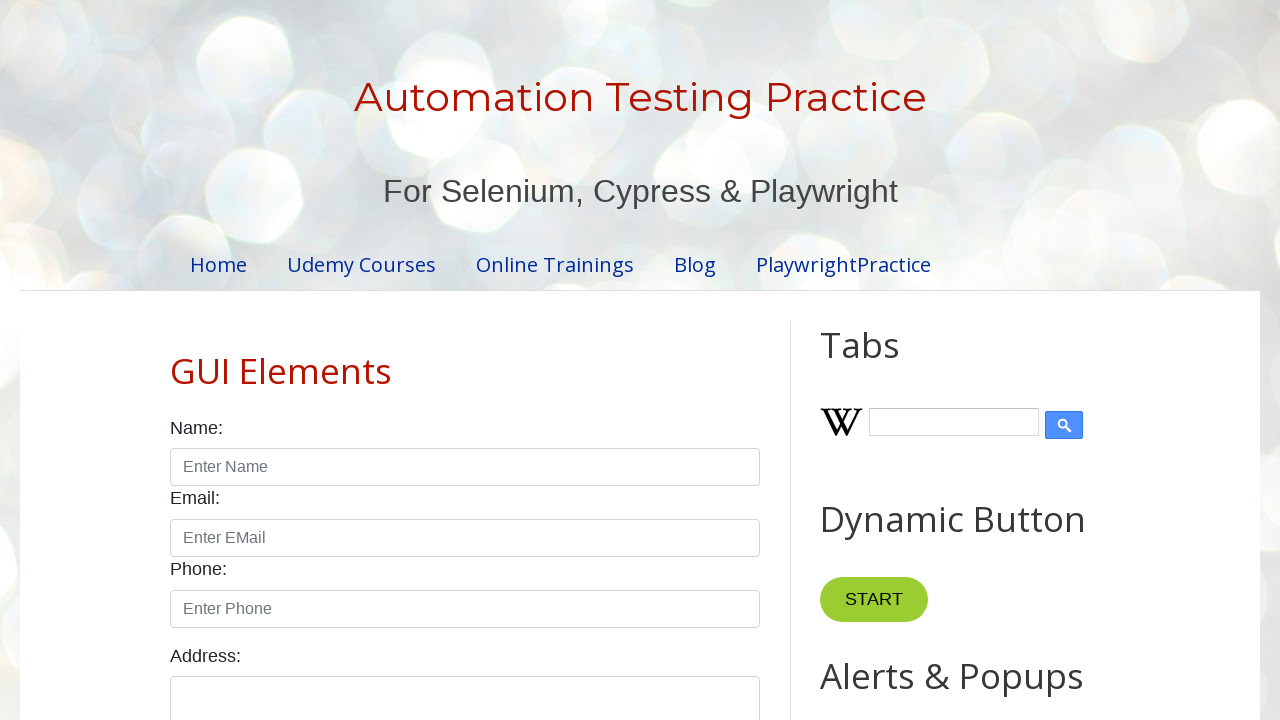

Set up dialog handler to automatically accept alerts
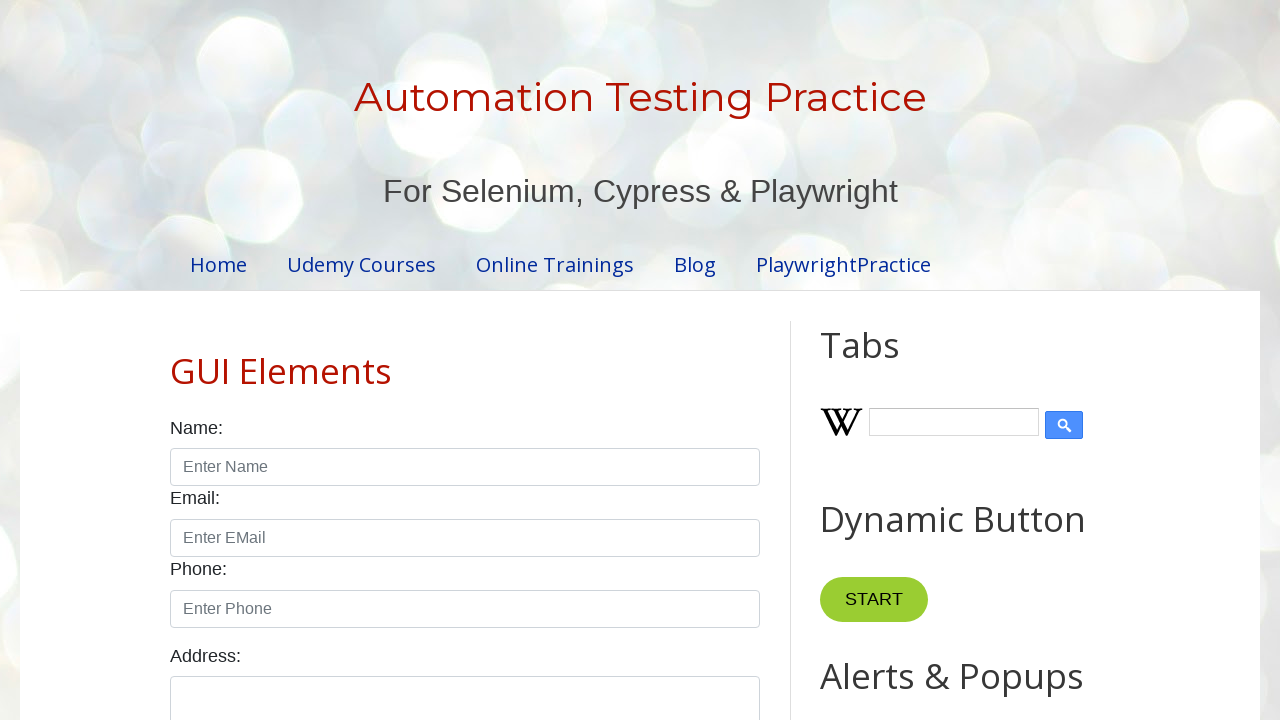

Clicked the alert button at (888, 361) on #alertBtn
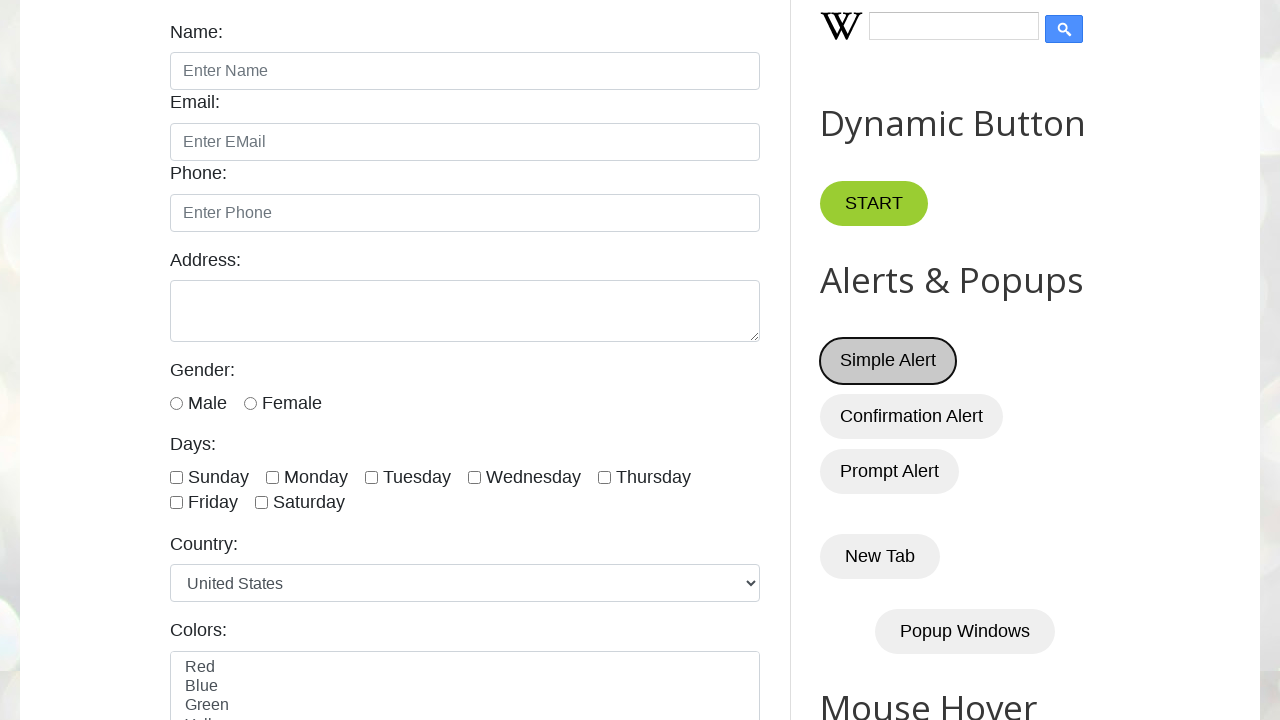

Waited for alert dialog to be handled
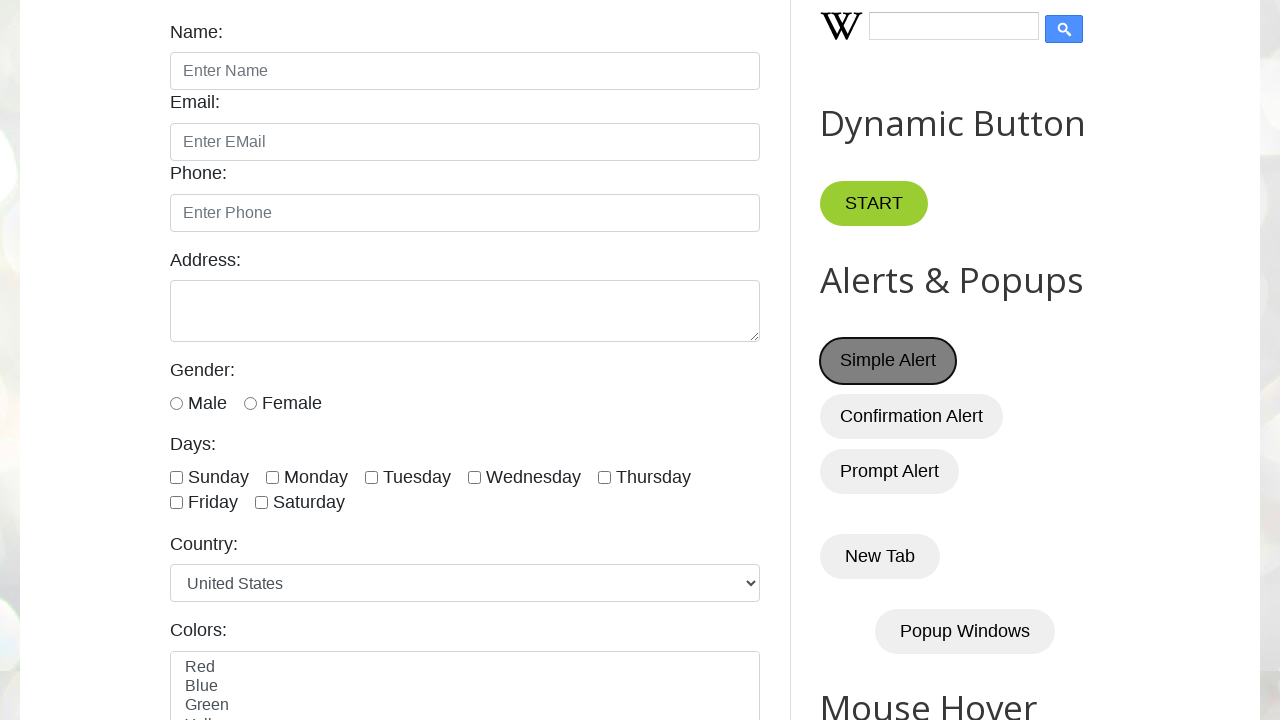

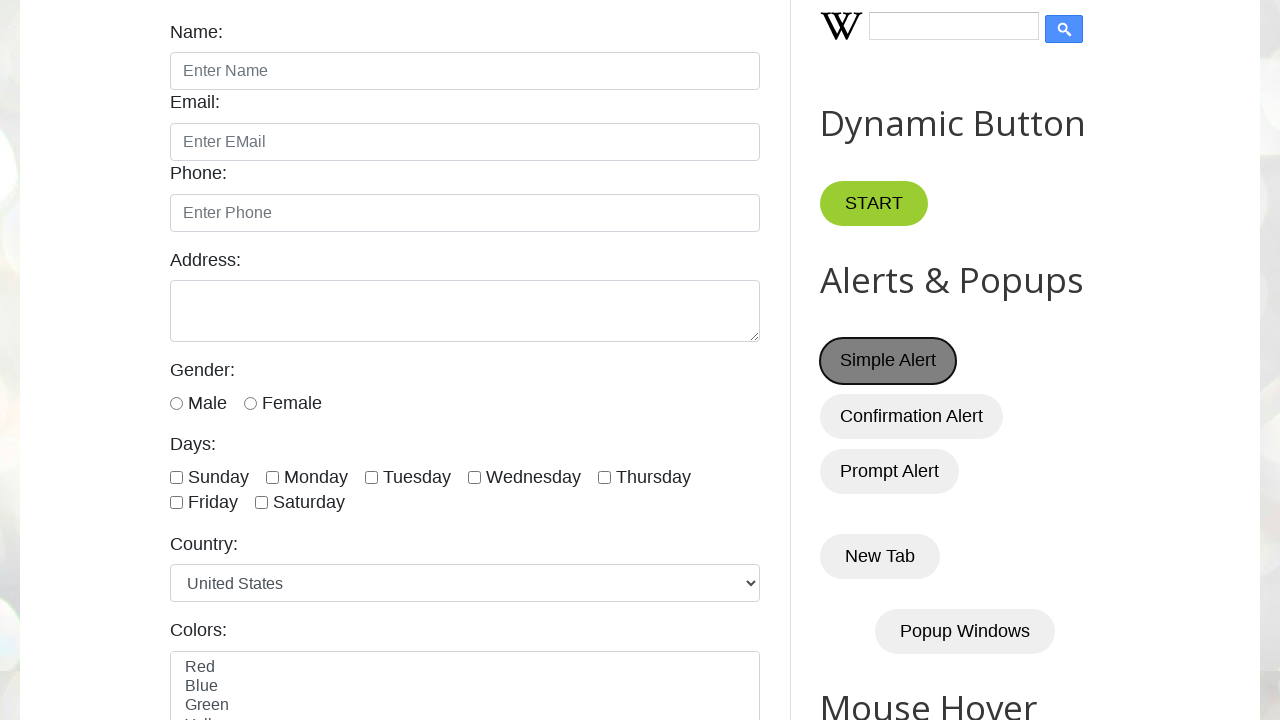